Tests JavaScript scroll functionality by scrolling down to a "CYDEO" link at the bottom of the page, then scrolling back up to the "Home" link at the top.

Starting URL: https://practice.cydeo.com/large

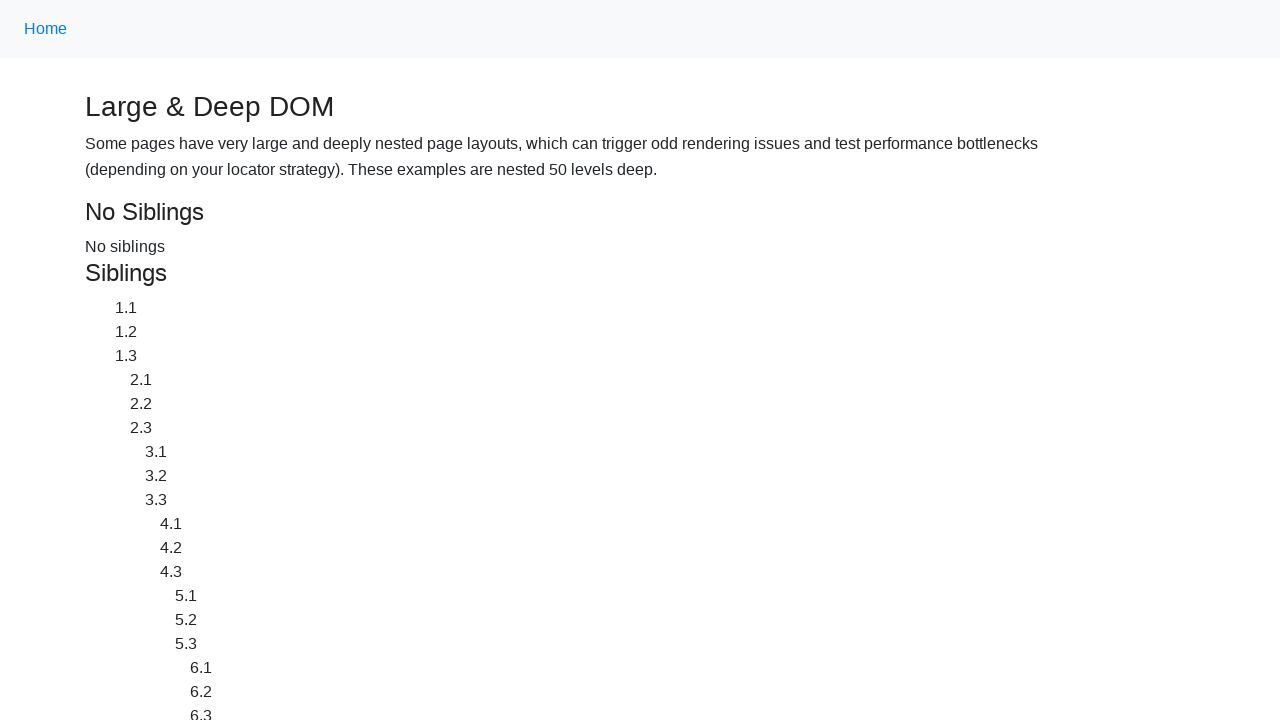

Located CYDEO link at the bottom of the page
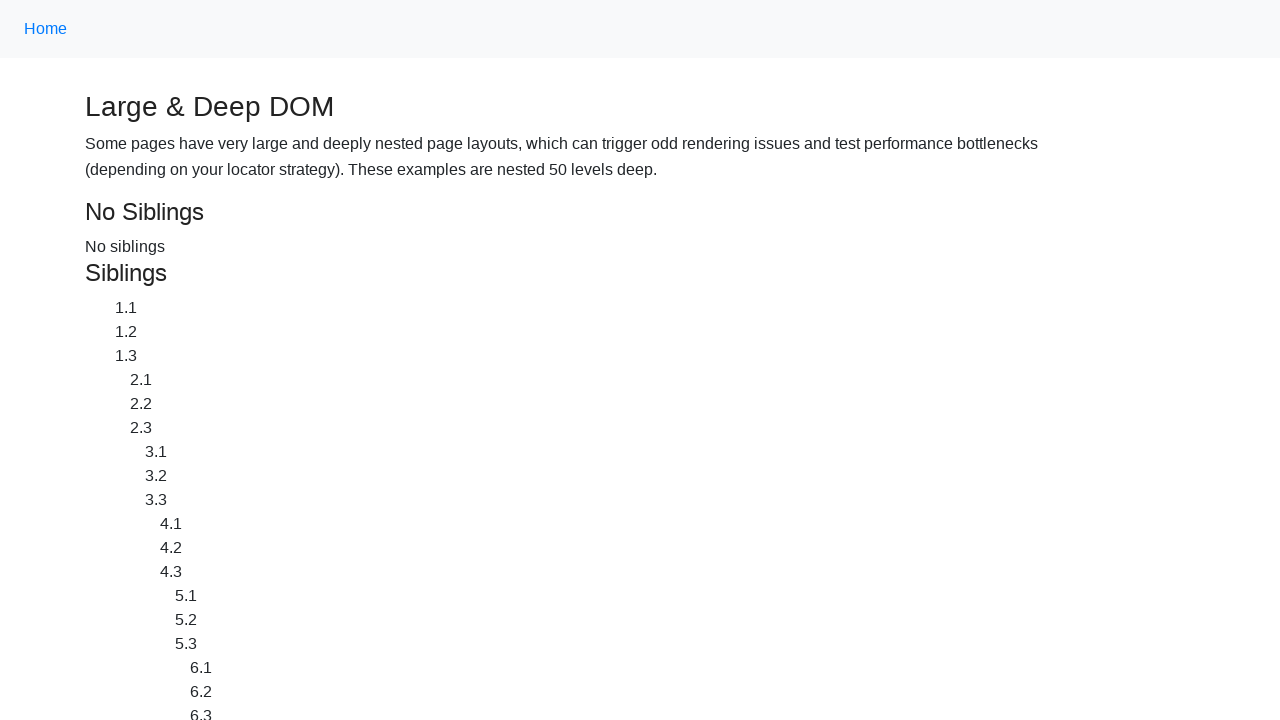

Scrolled down to CYDEO link
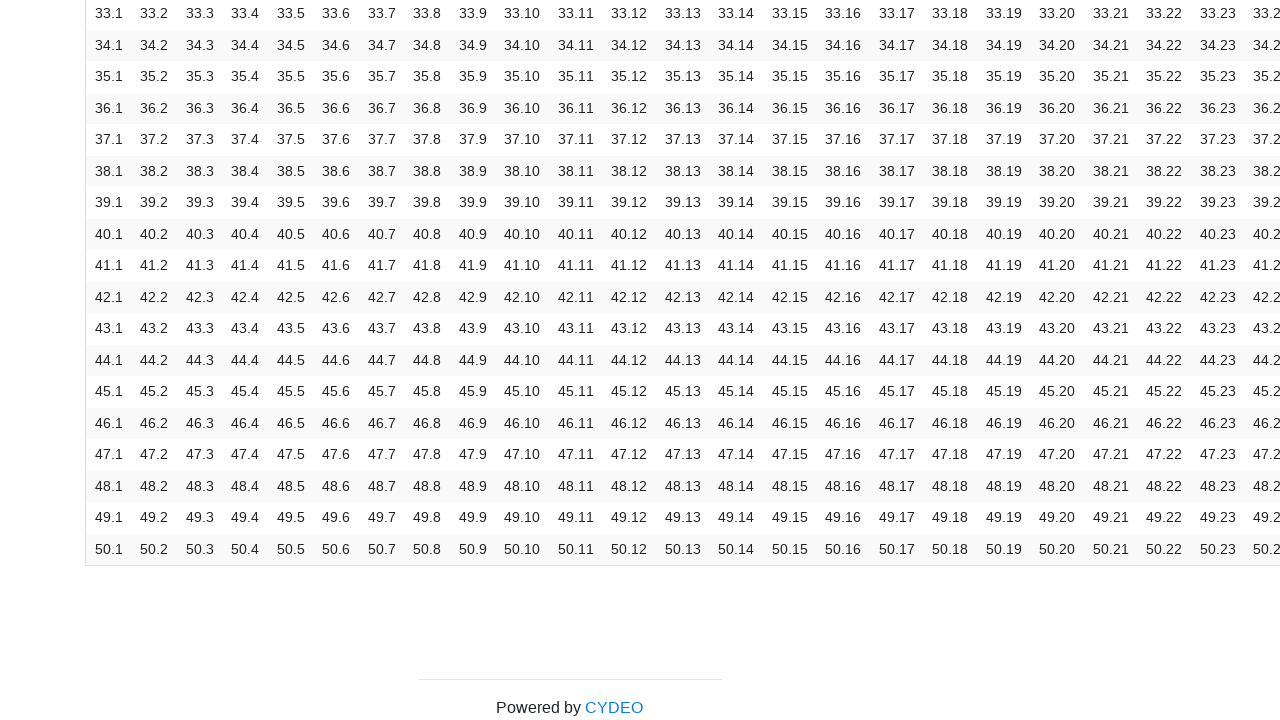

Located Home link at the top of the page
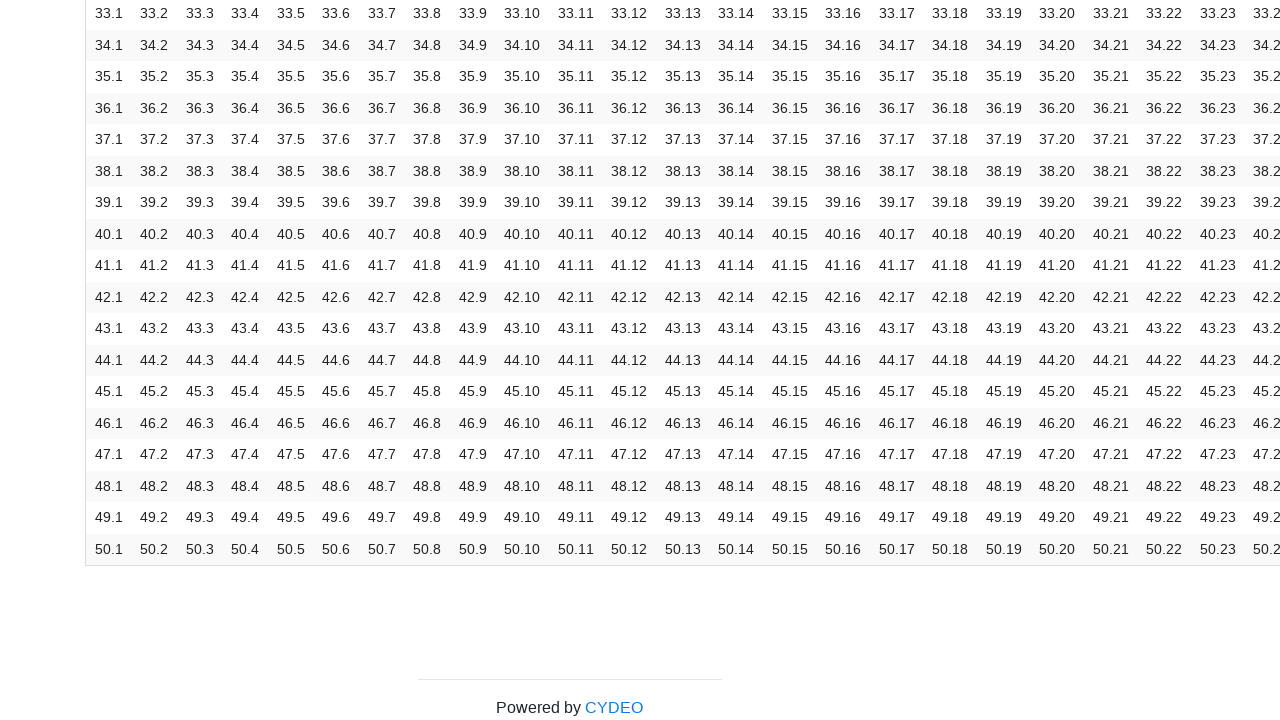

Scrolled back up to Home link
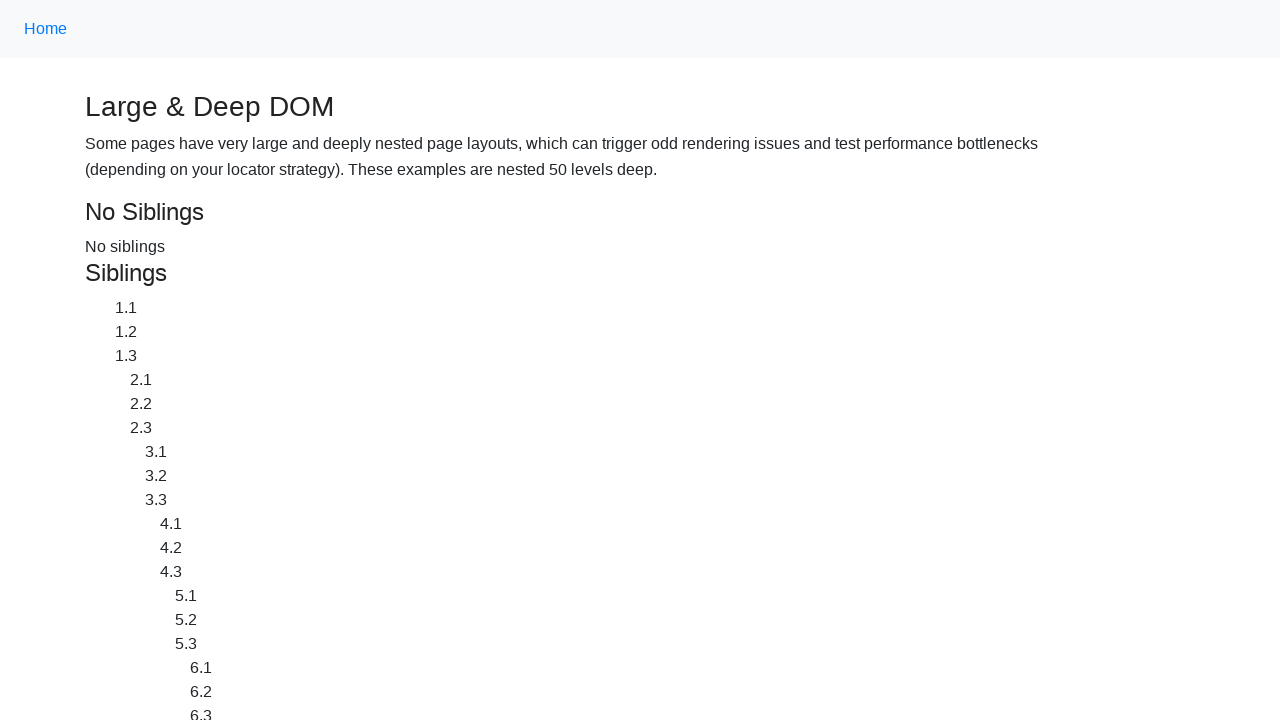

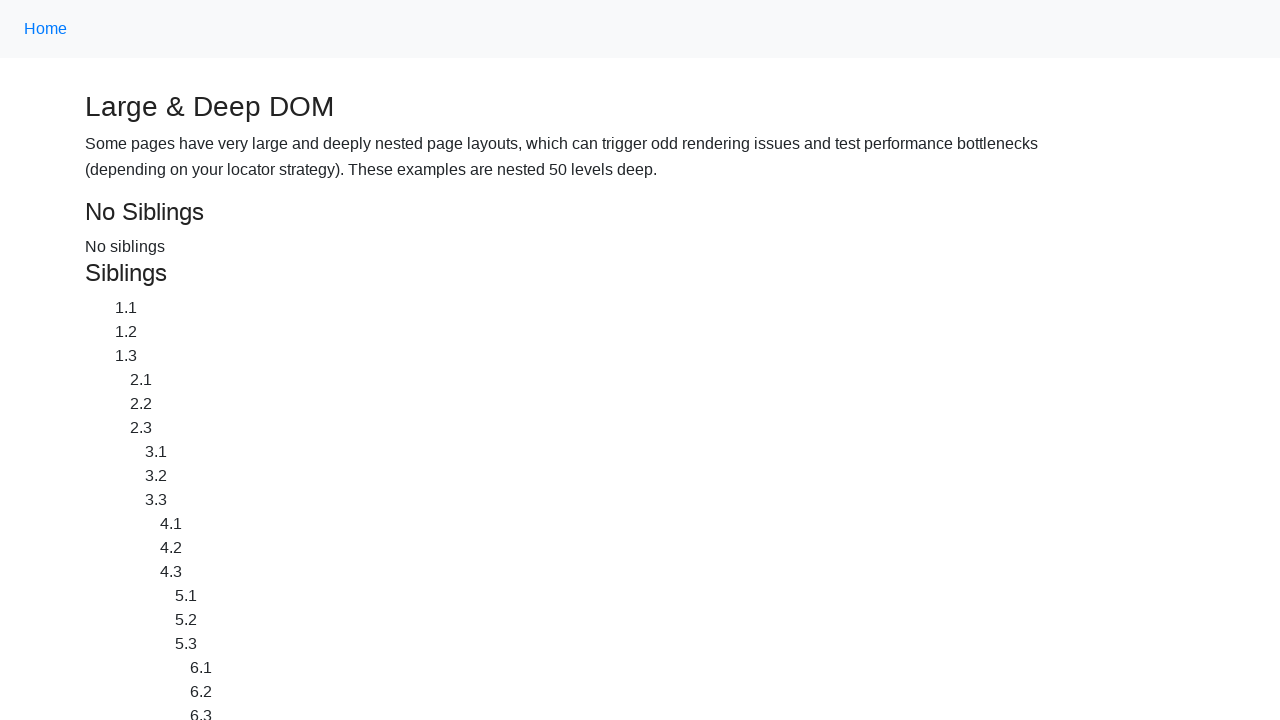